Tests radio button functionality by clicking male and female radio buttons and verifying their selection states, then iterates through all gender radio buttons to select the male option.

Starting URL: https://testautomationpractice.blogspot.com/

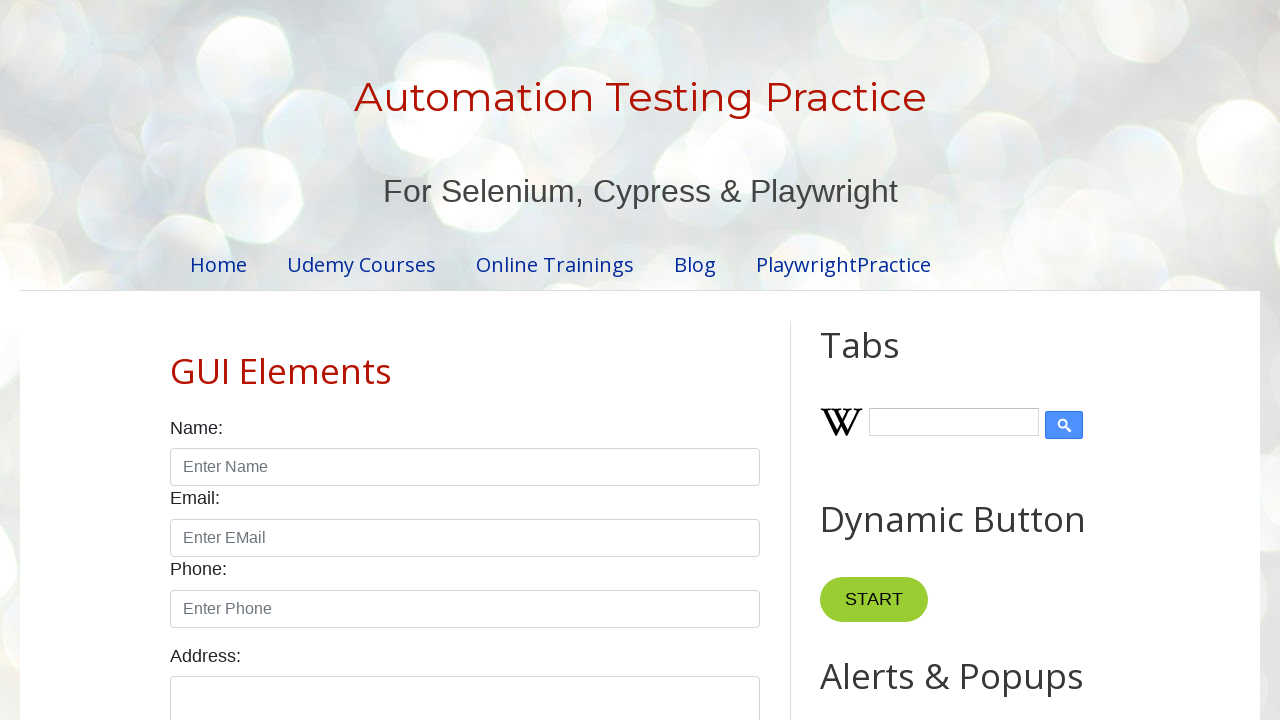

Set viewport size to 1920x1080
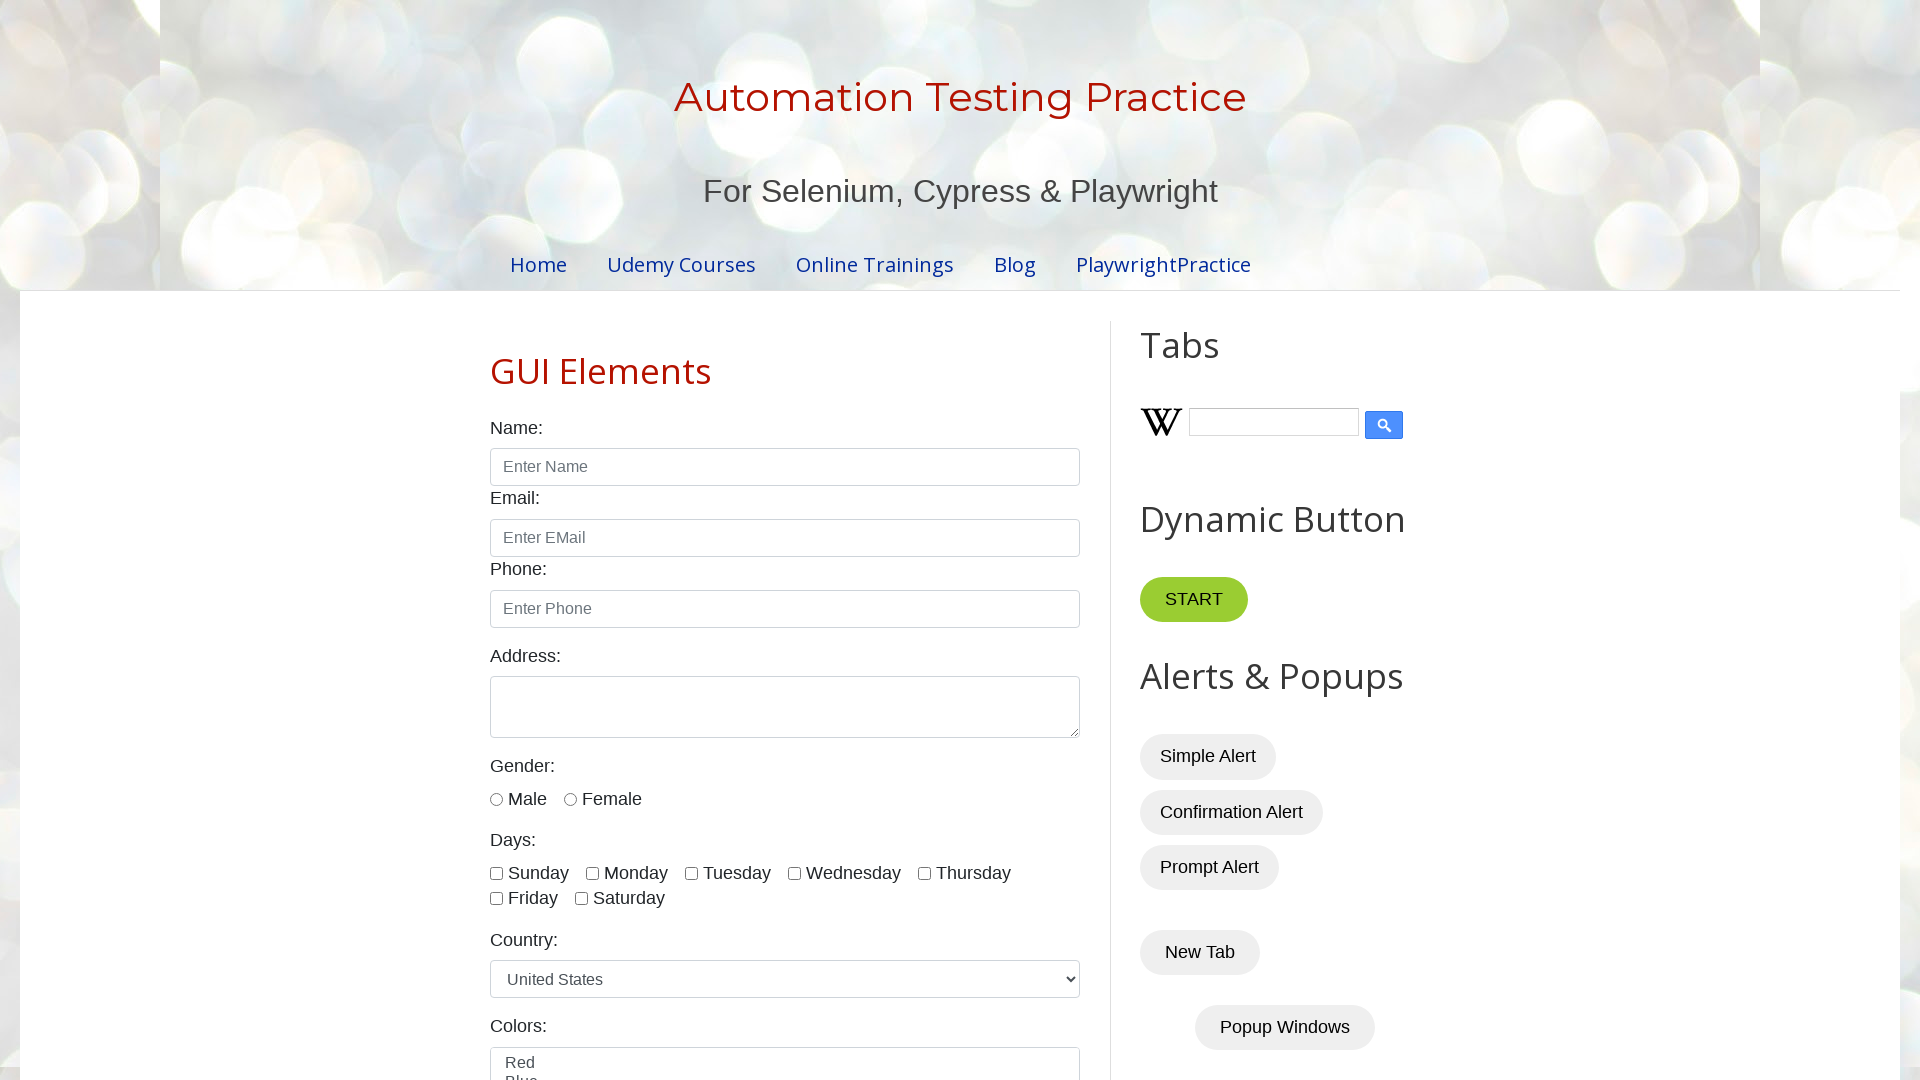

Clicked male radio button (#male) at (496, 799) on #male
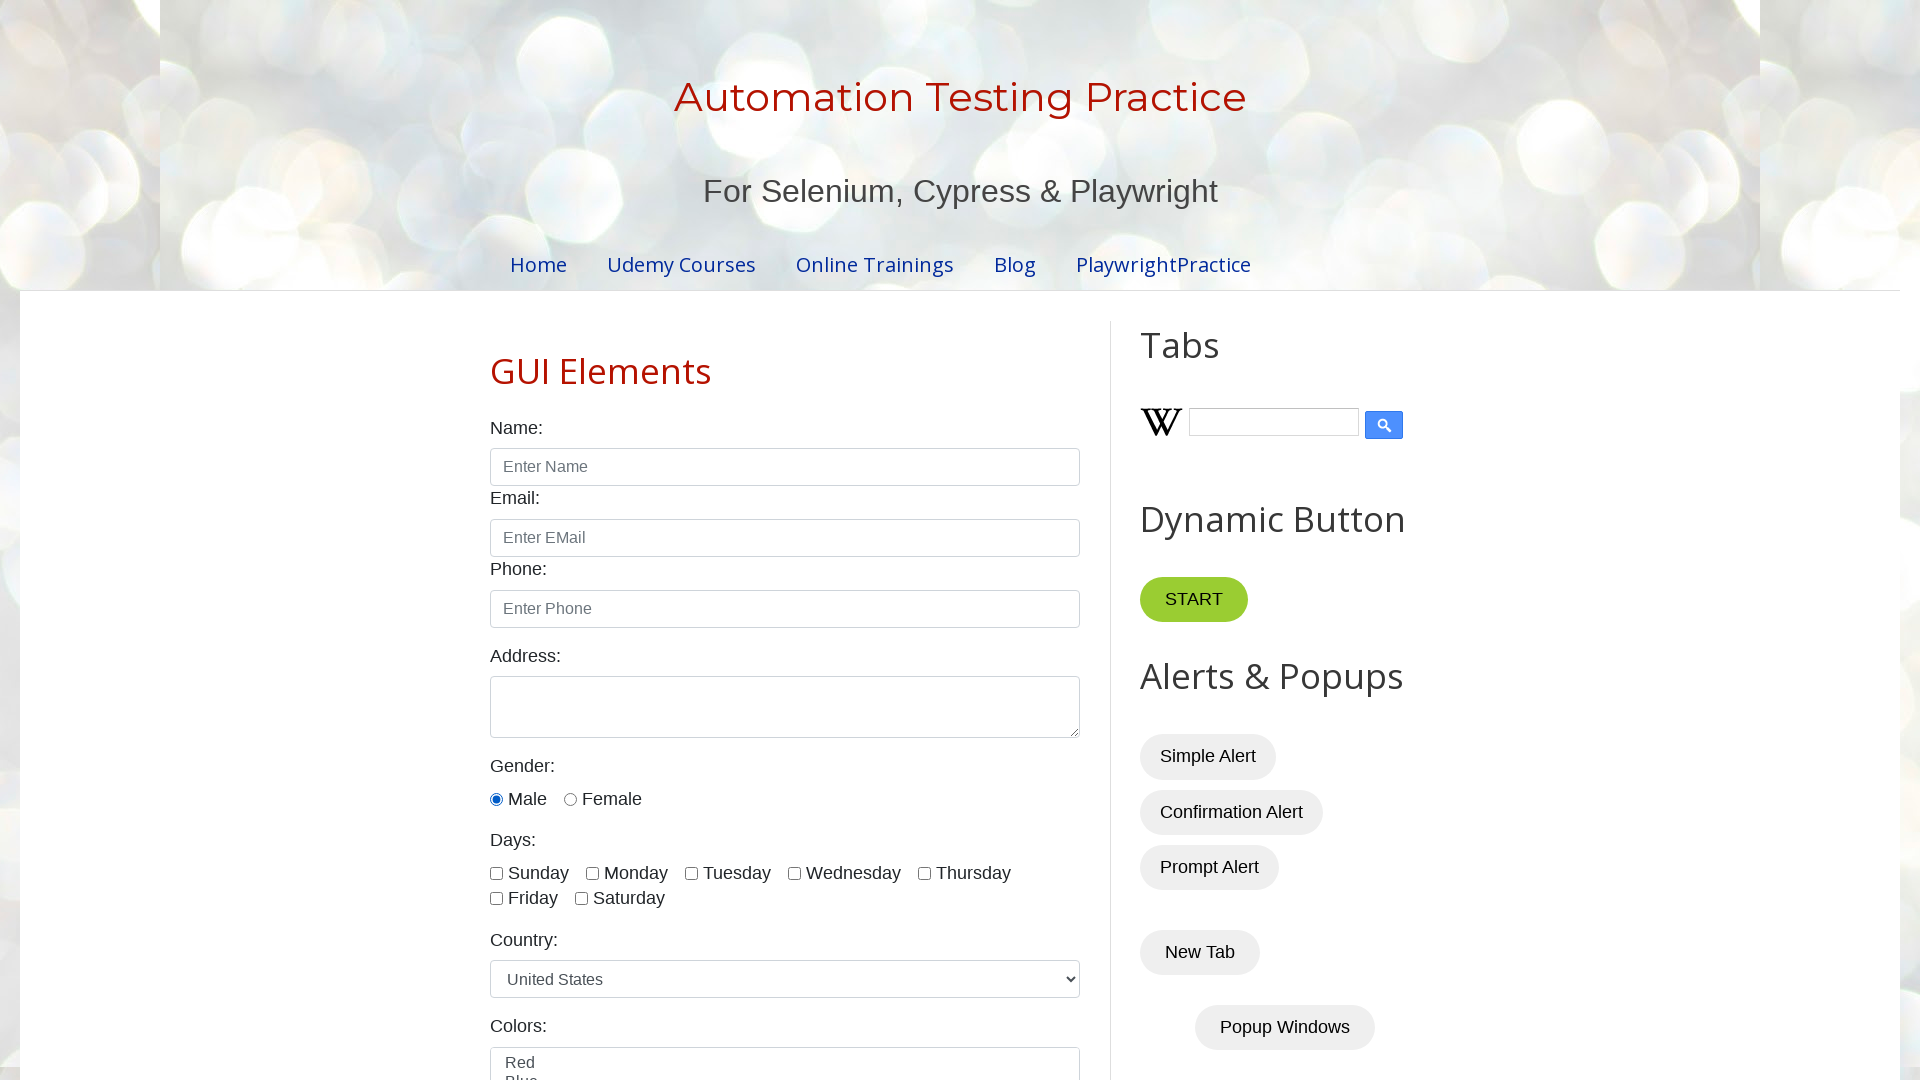

Clicked female radio button (#female) at (570, 799) on #female
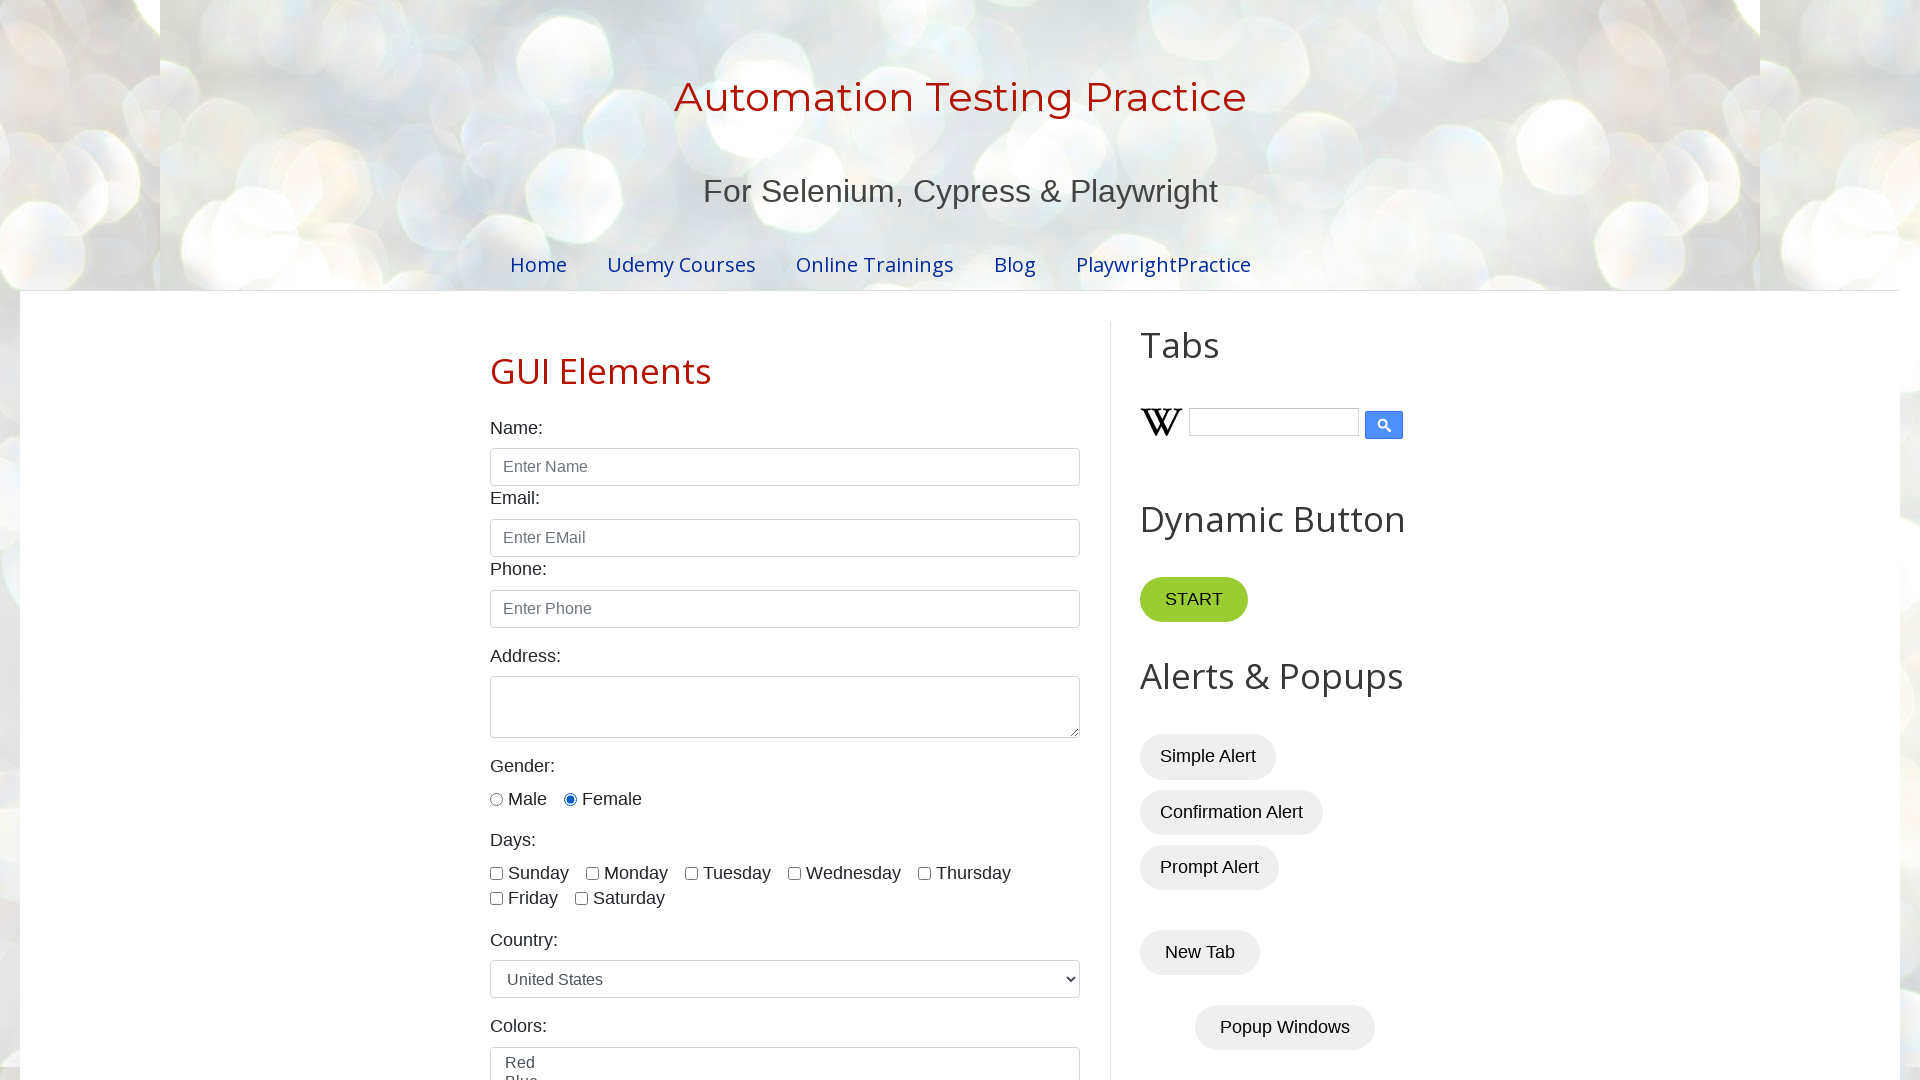

Clicked male radio button from gender radio button list at (496, 799) on input[name='gender'][value='male']
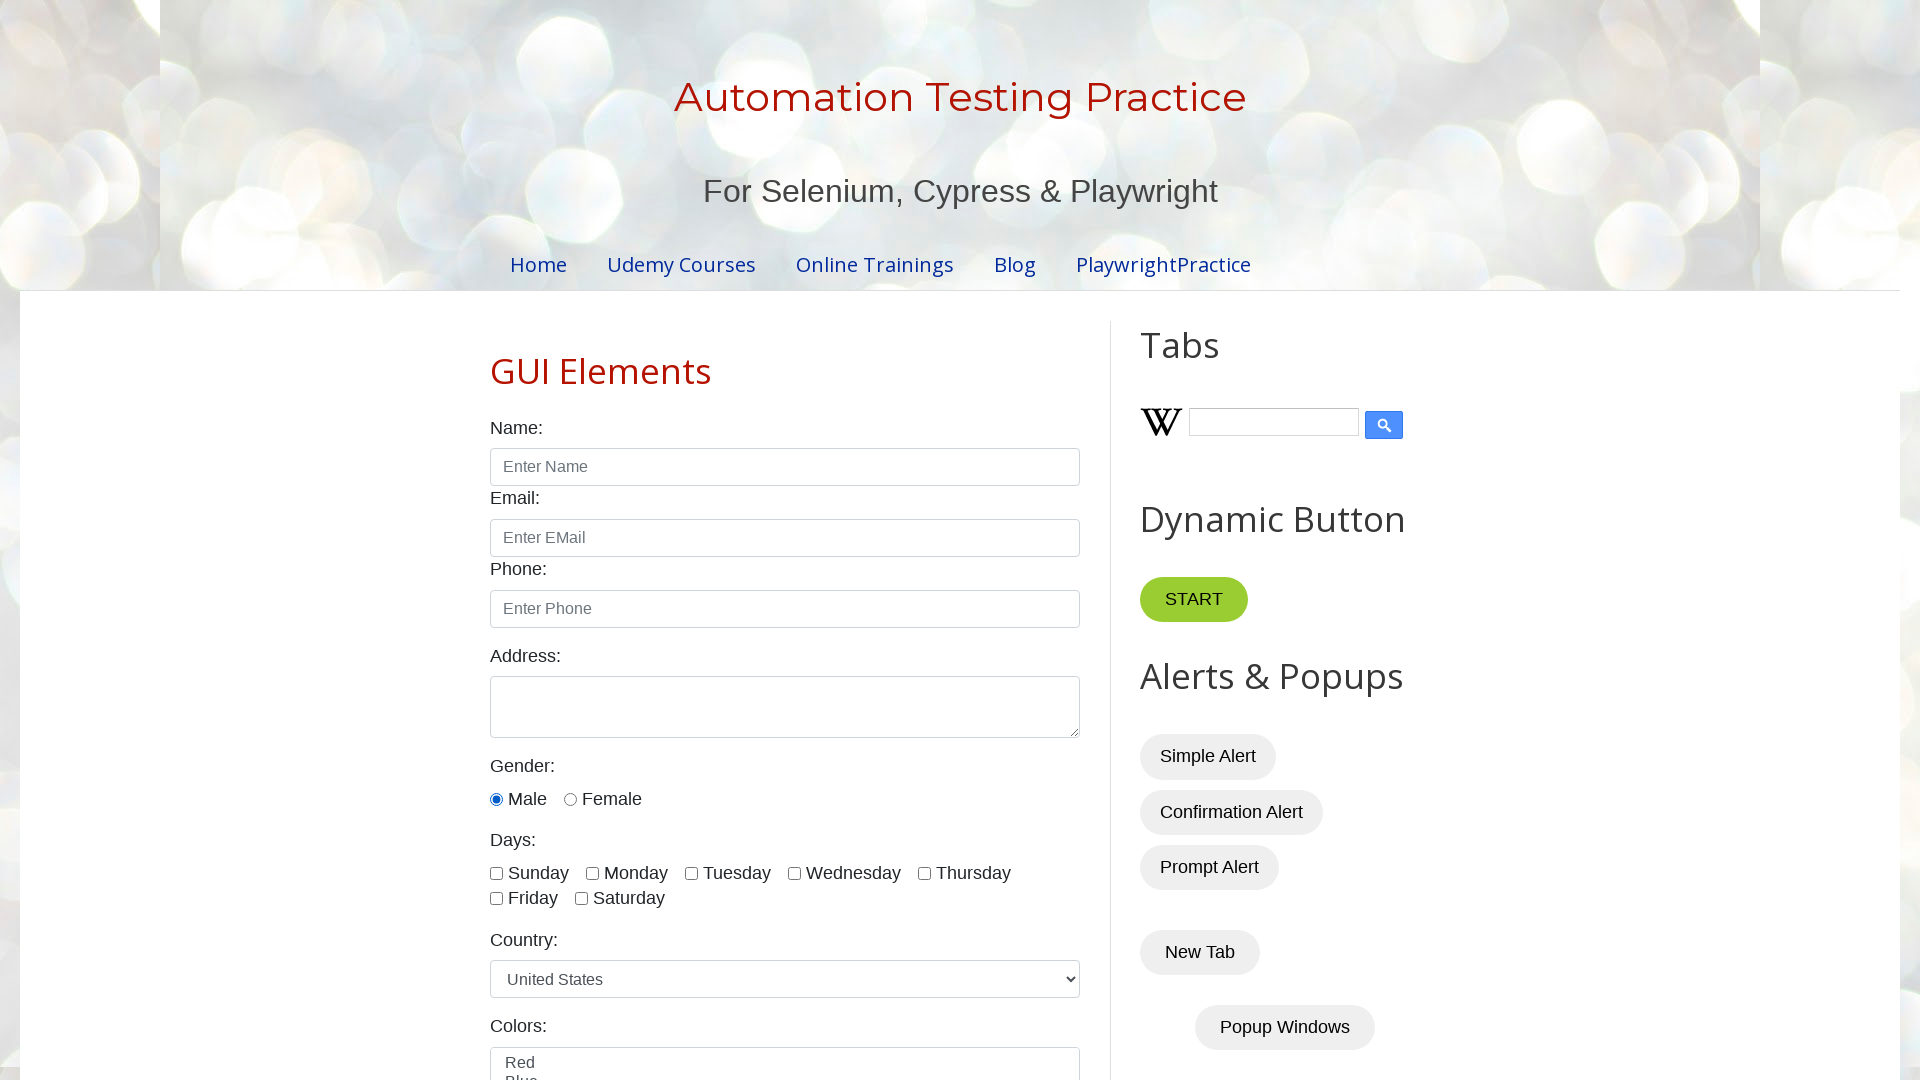

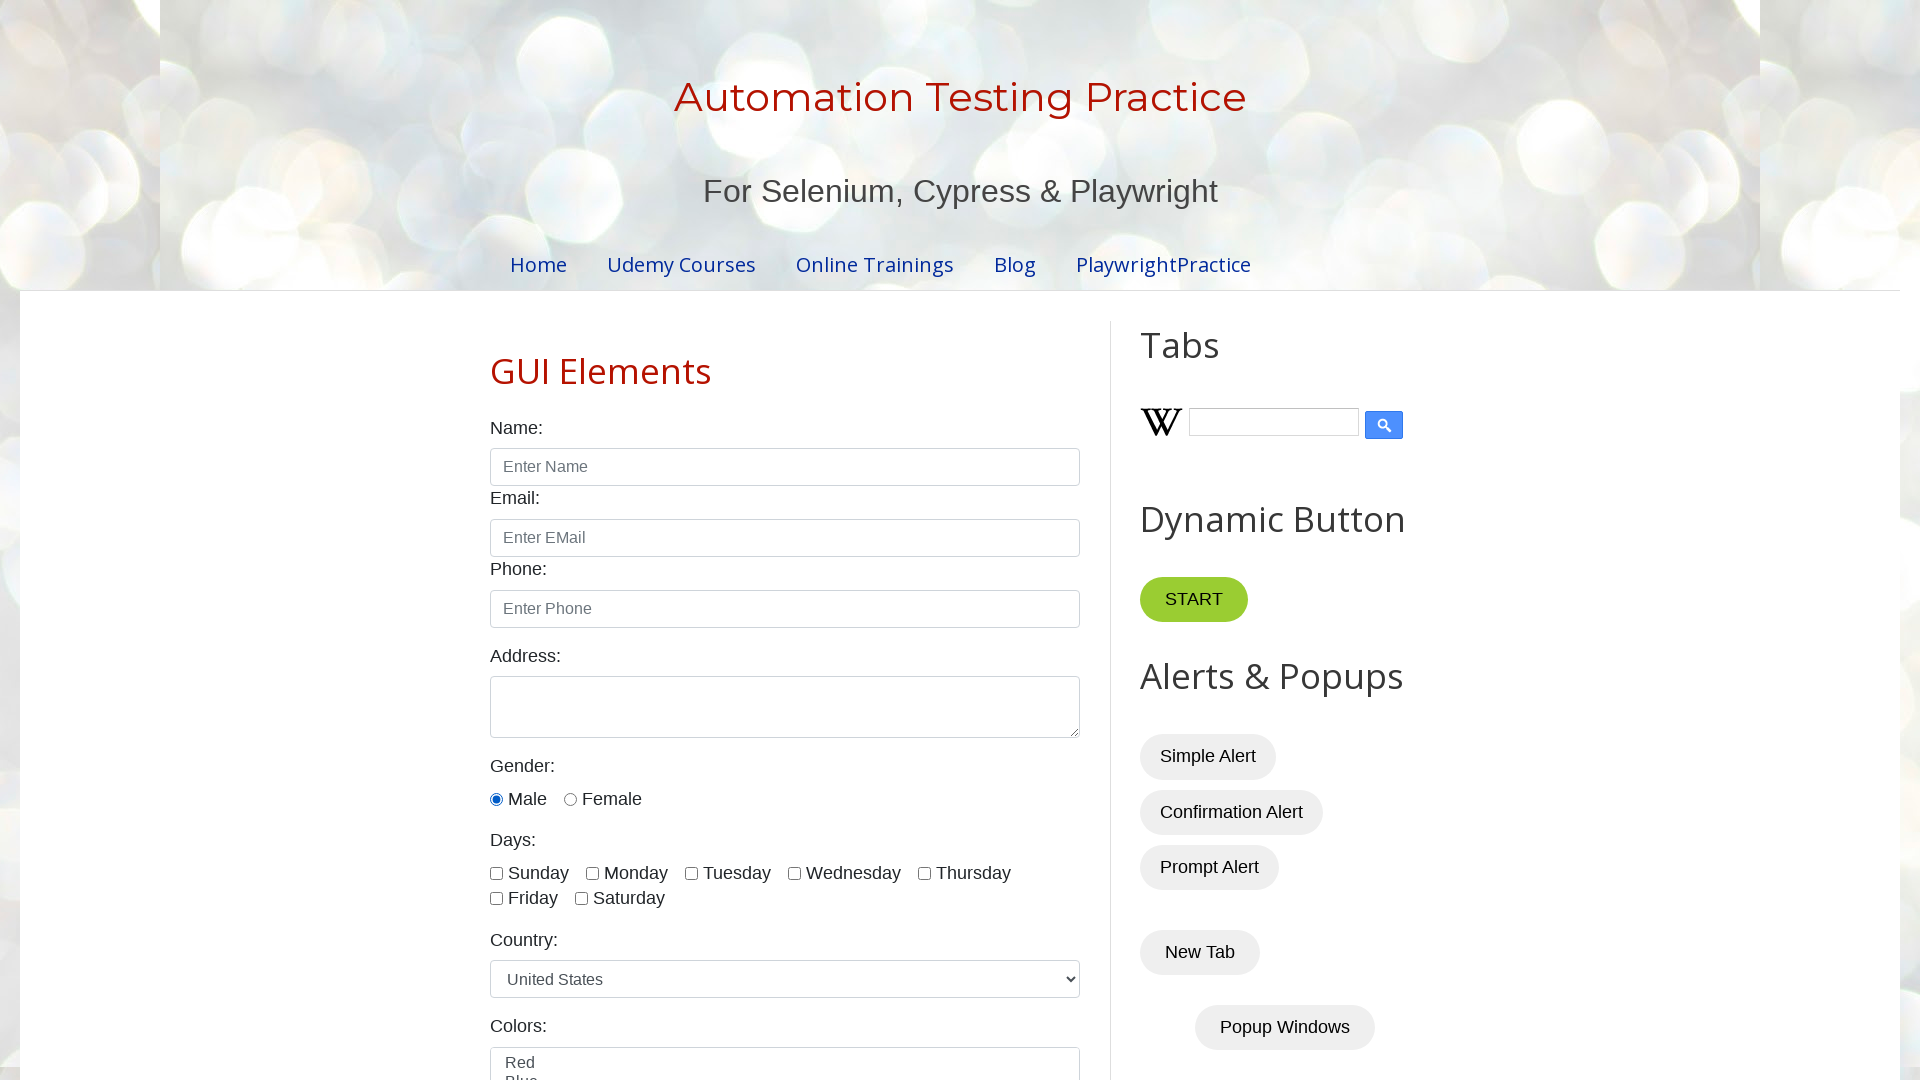